Tests window switching functionality by clicking a button to open a new tab, switching to the new tab, and then switching back to the original window

Starting URL: https://formy-project.herokuapp.com/switch-window

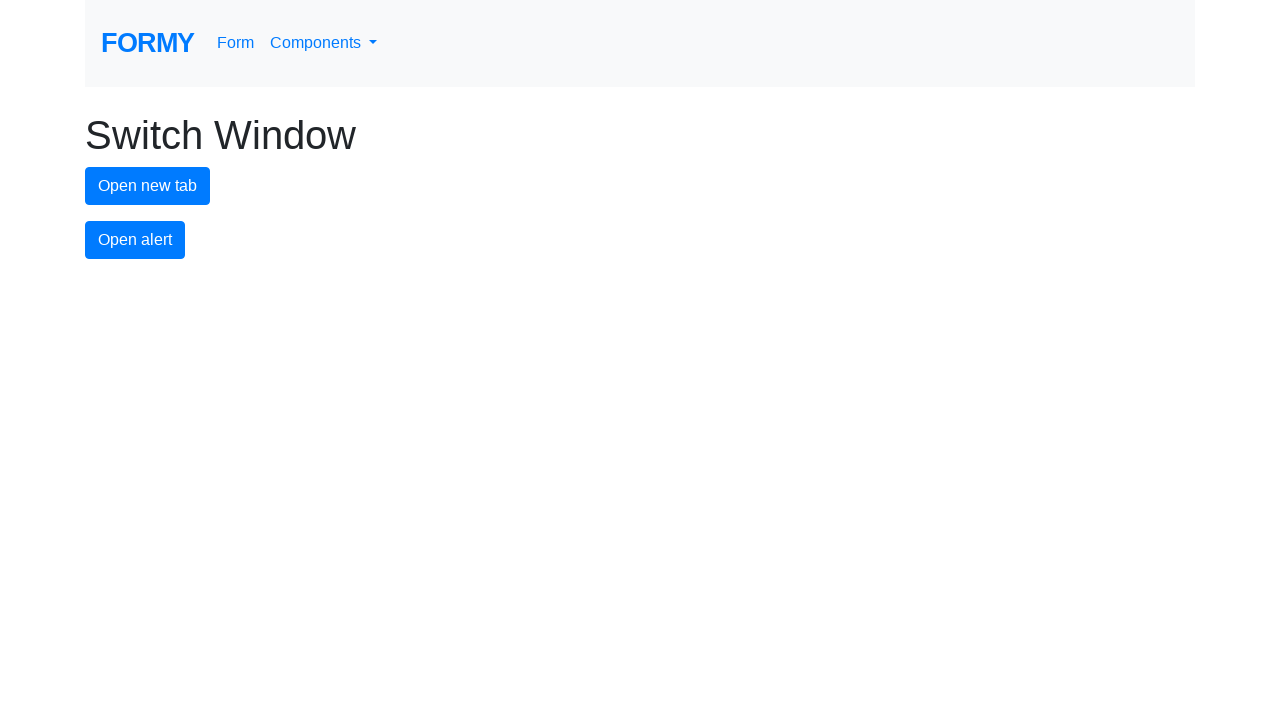

Clicked new tab button to open a new tab at (148, 186) on #new-tab-button
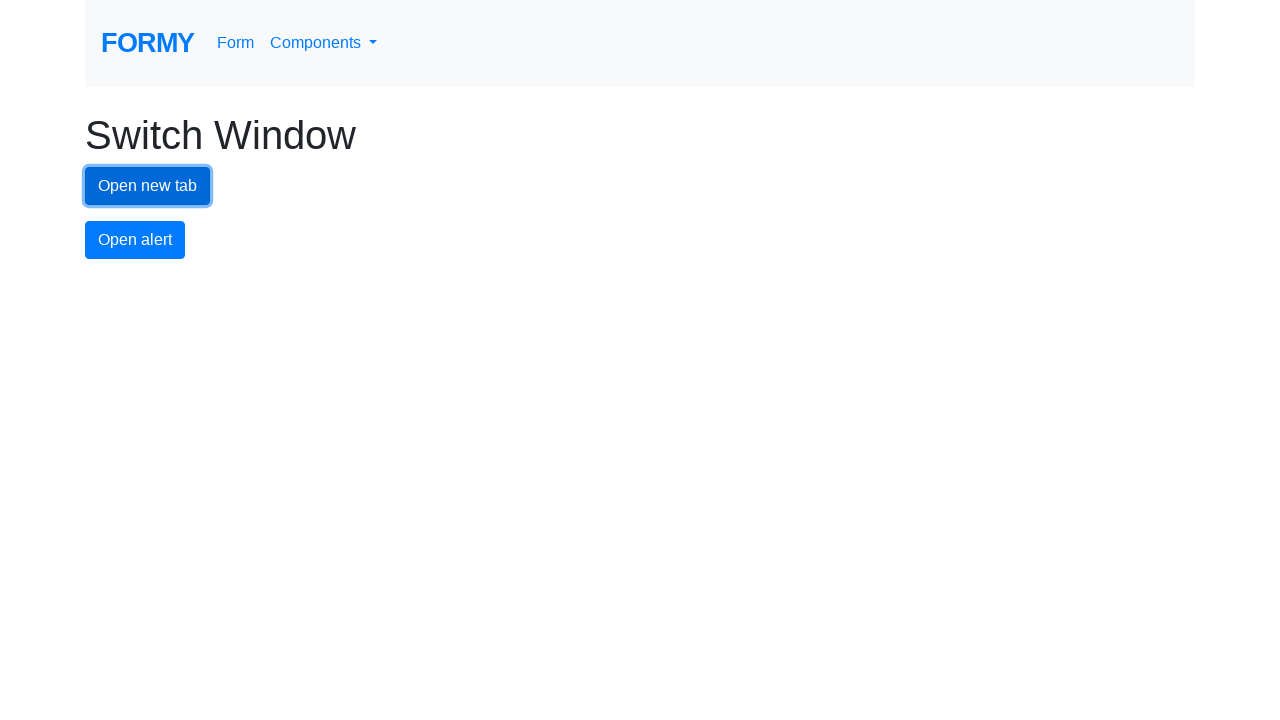

Waited for new tab to open after clicking new tab button at (148, 186) on #new-tab-button
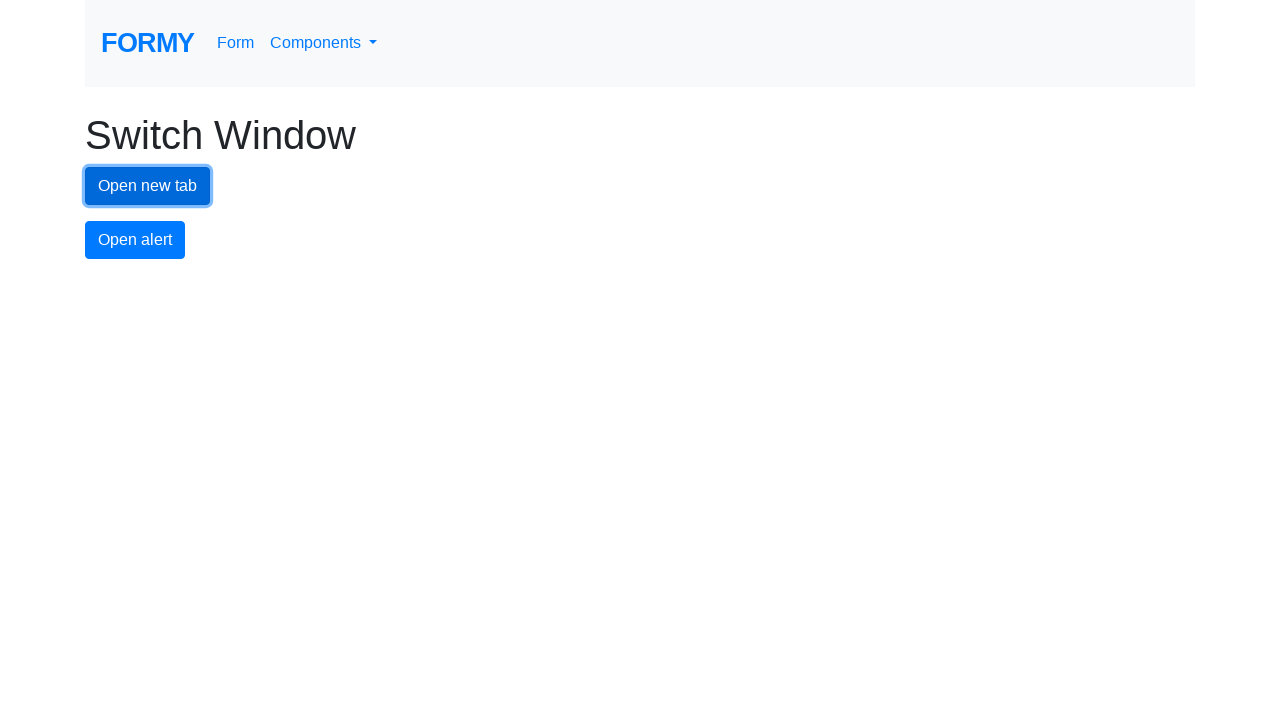

Successfully captured new page/tab object
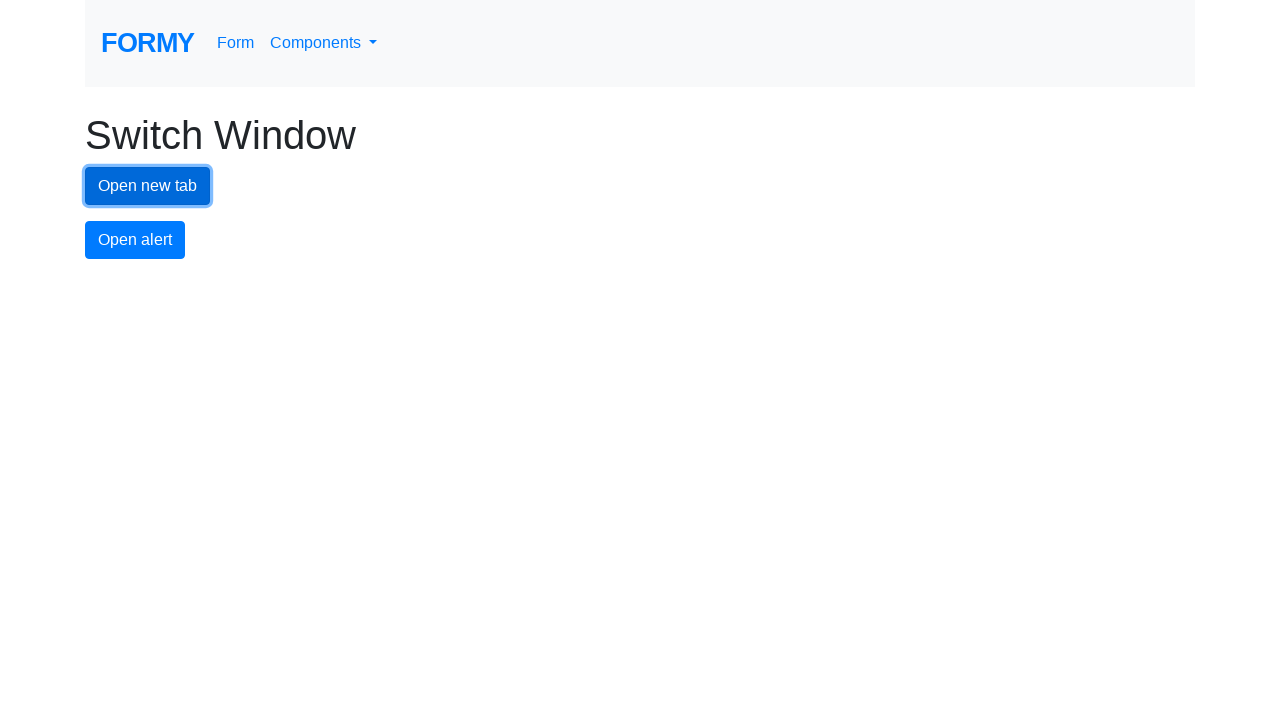

New tab page loaded completely
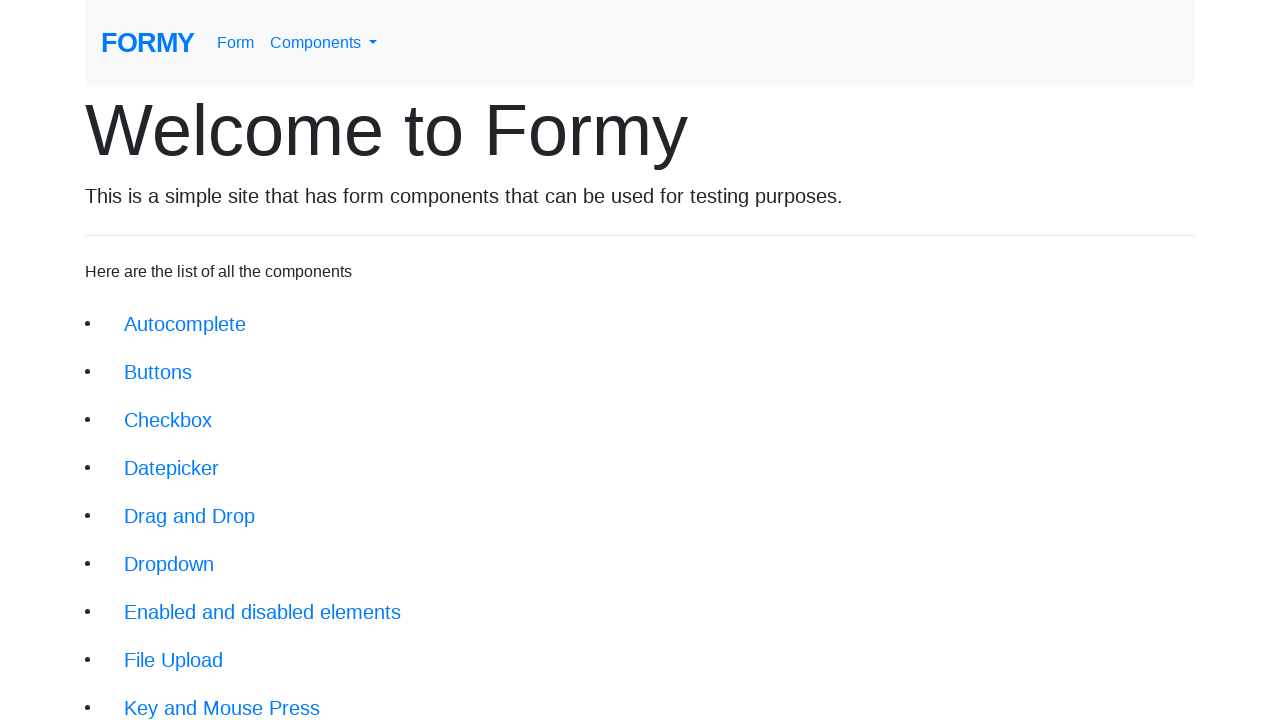

Switched back to original window by bringing it to focus
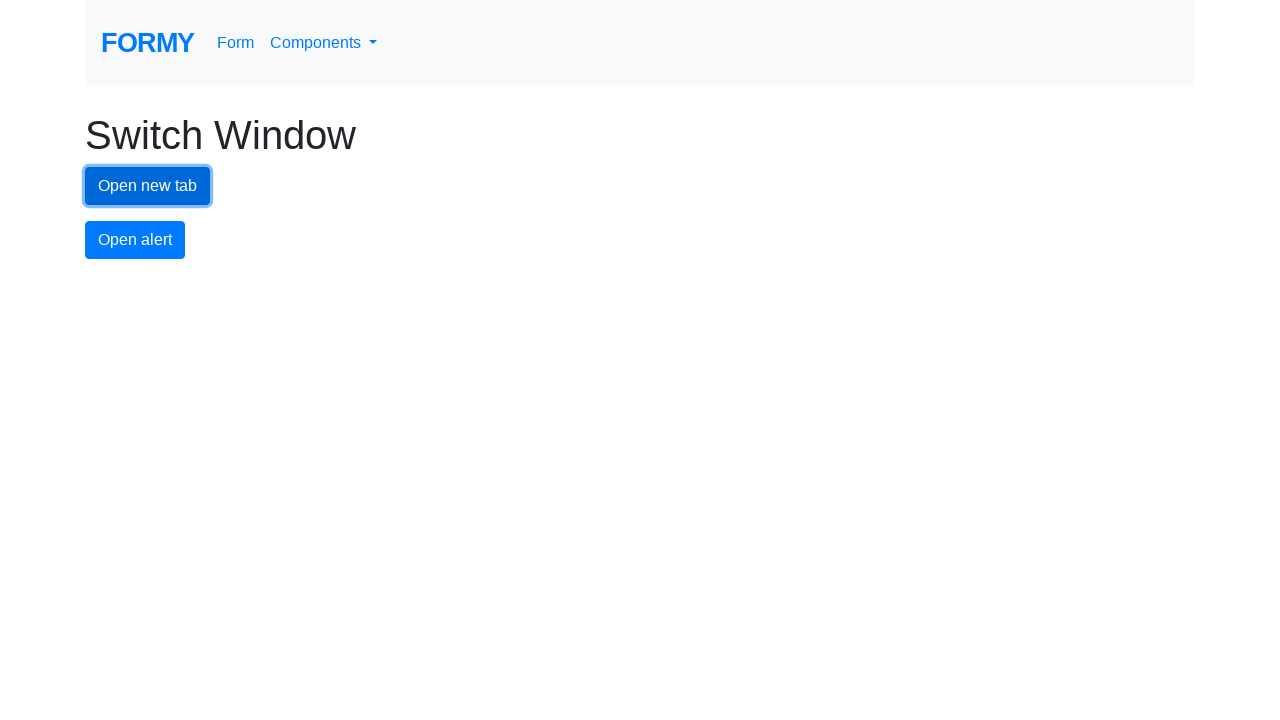

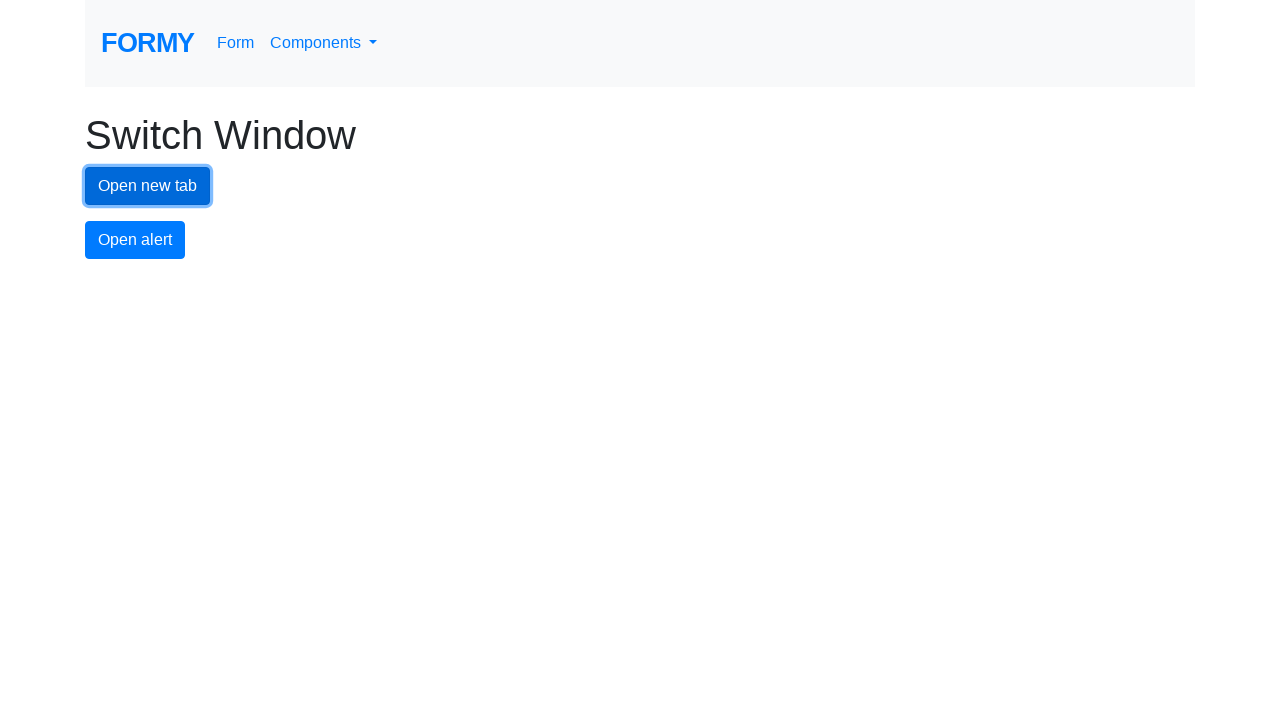